Navigates to the OrangeHRM demo site and scrolls to the bottom of the page

Starting URL: https://opensource-demo.orangehrmlive.com/

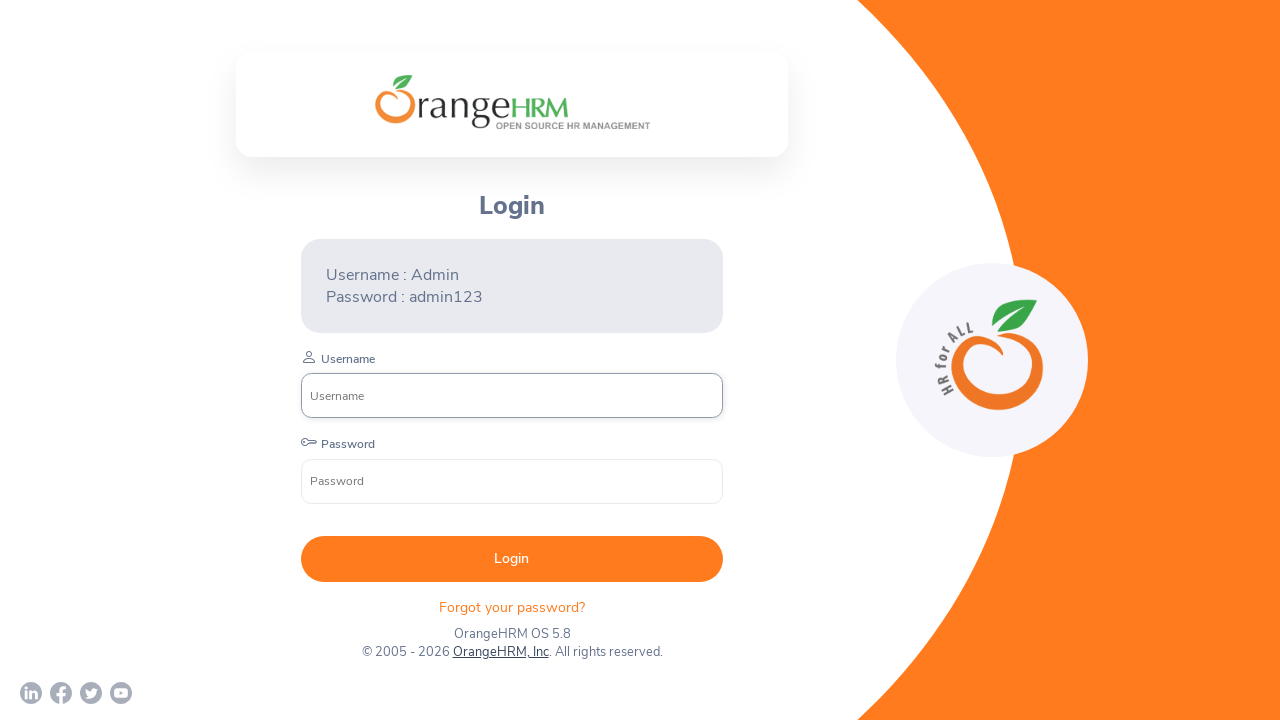

Navigated to OrangeHRM demo site
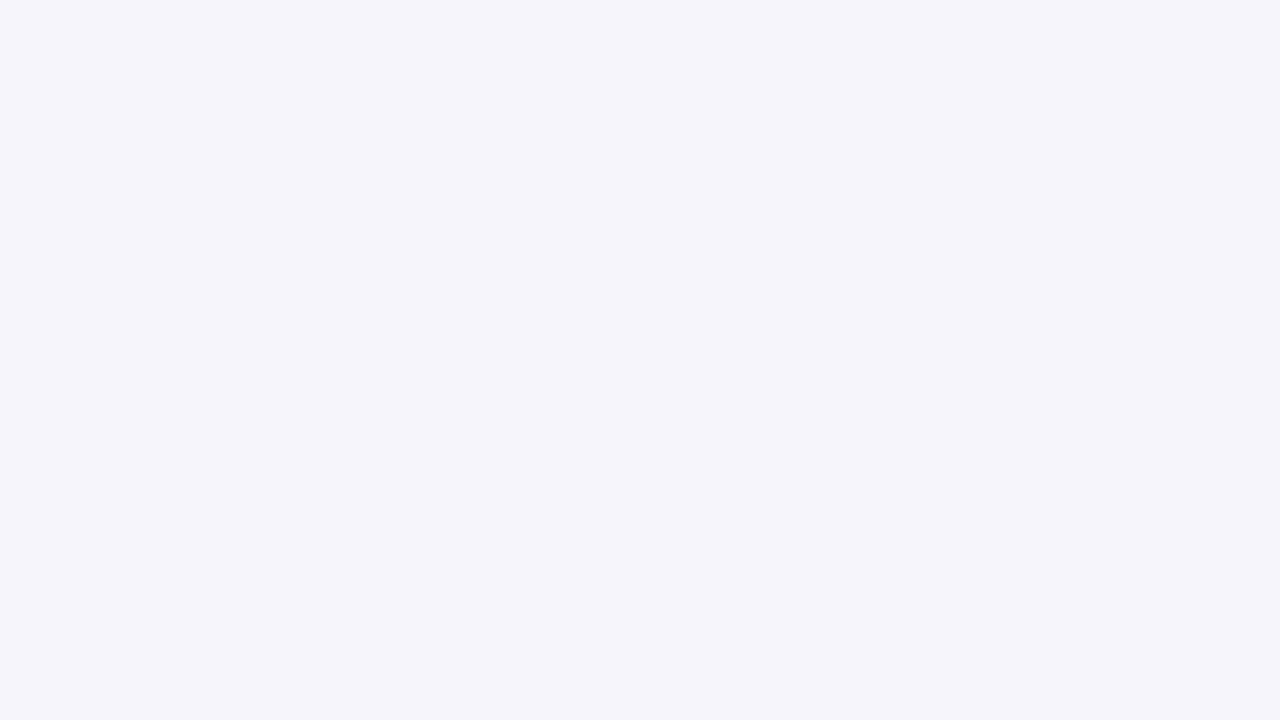

Retrieved page height from DOM
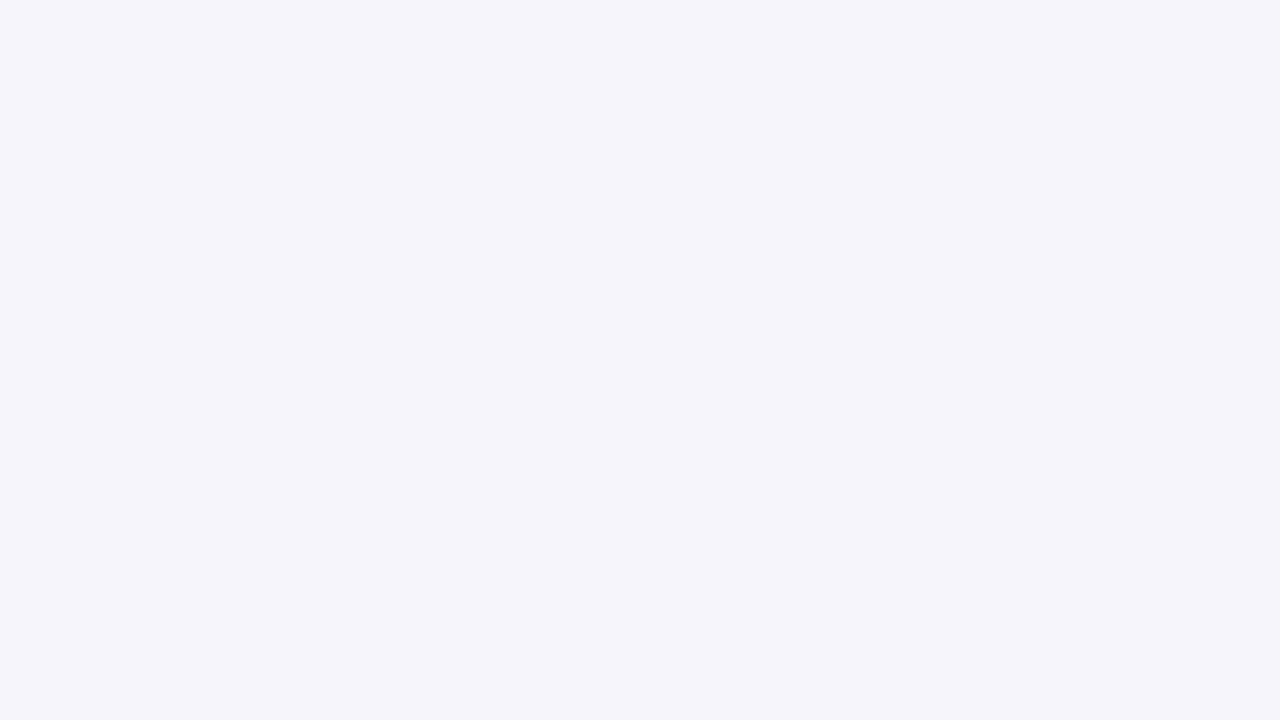

Scrolled to bottom of page
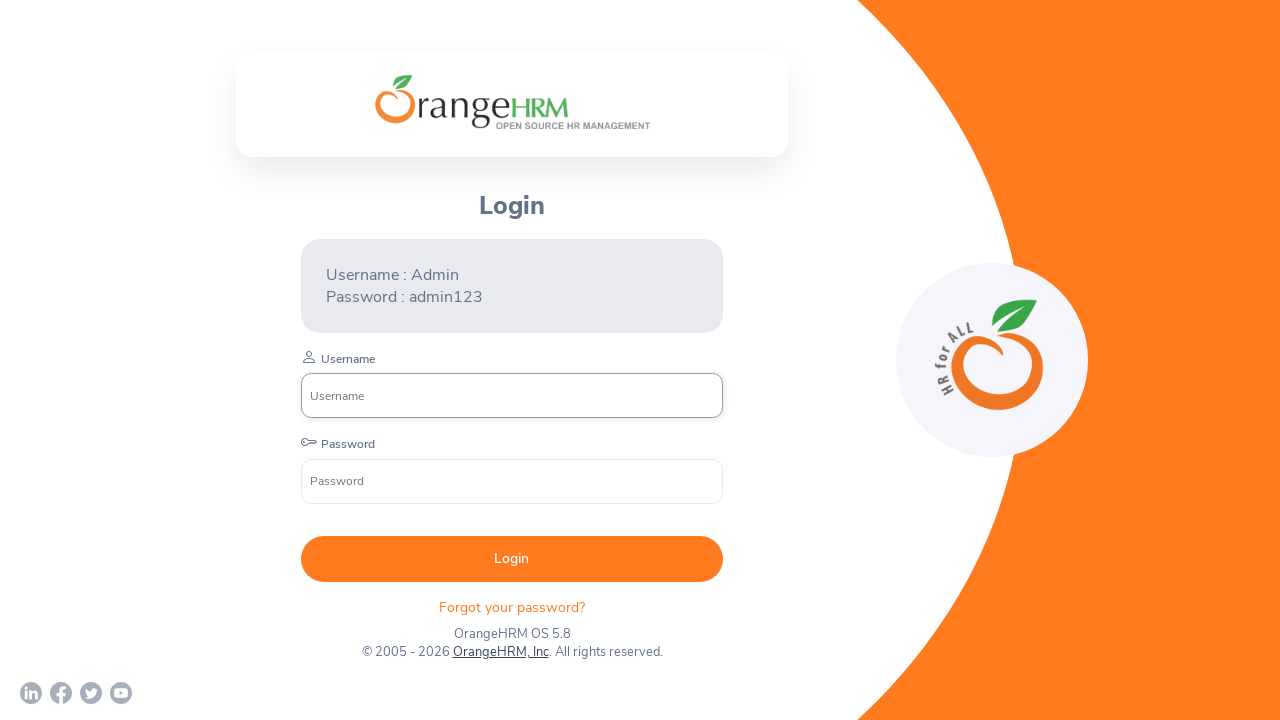

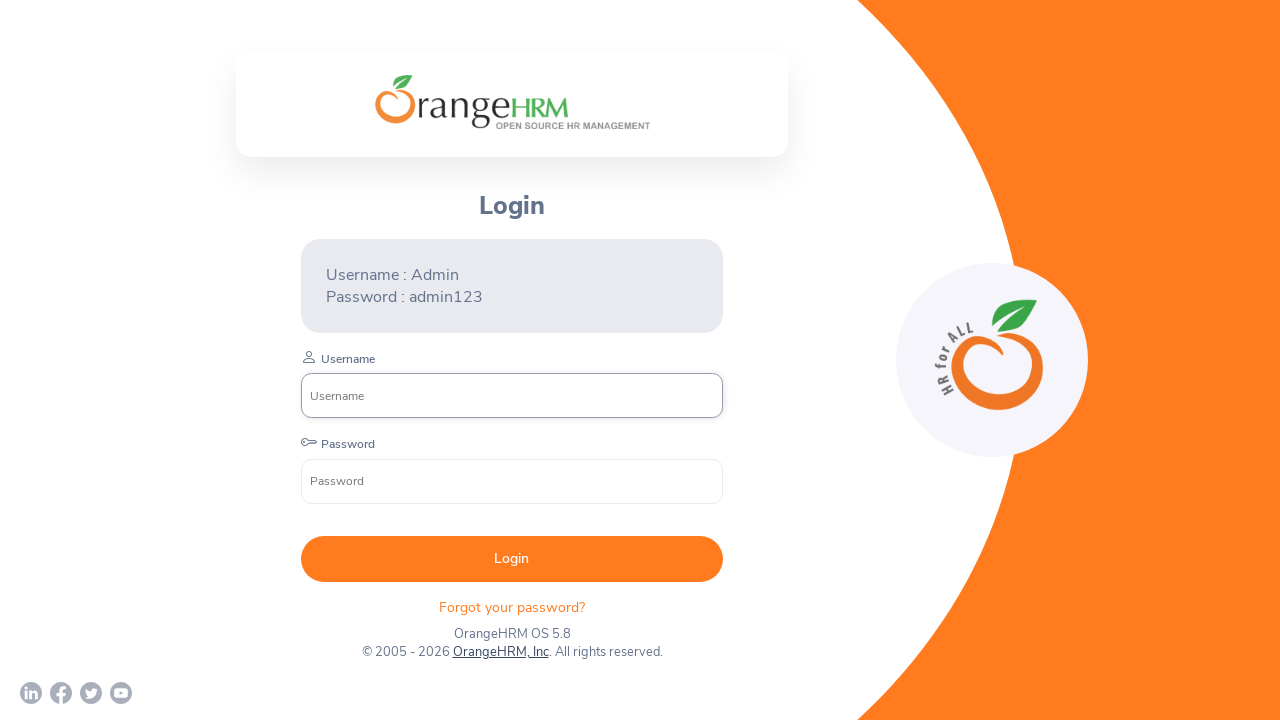